Tests opening a new window and verifying the text content

Starting URL: https://demoqa.com/browser-windows

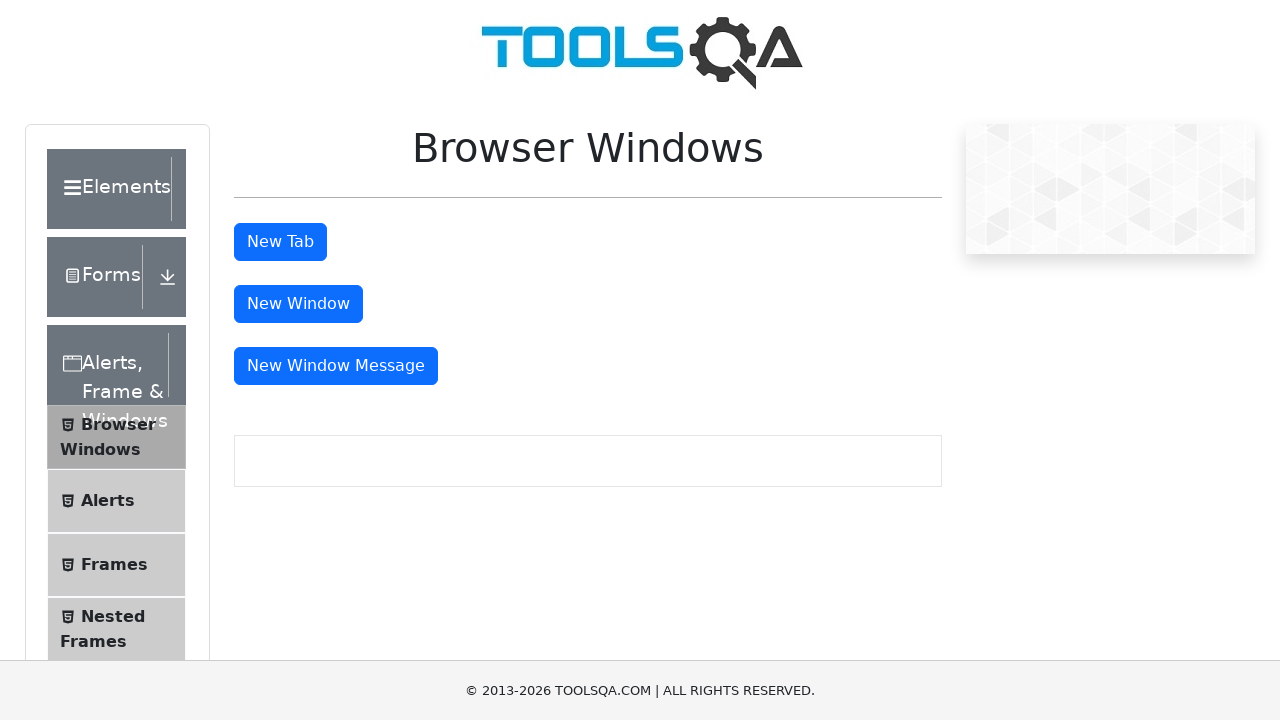

Clicked button to open new window at (298, 304) on #windowButton
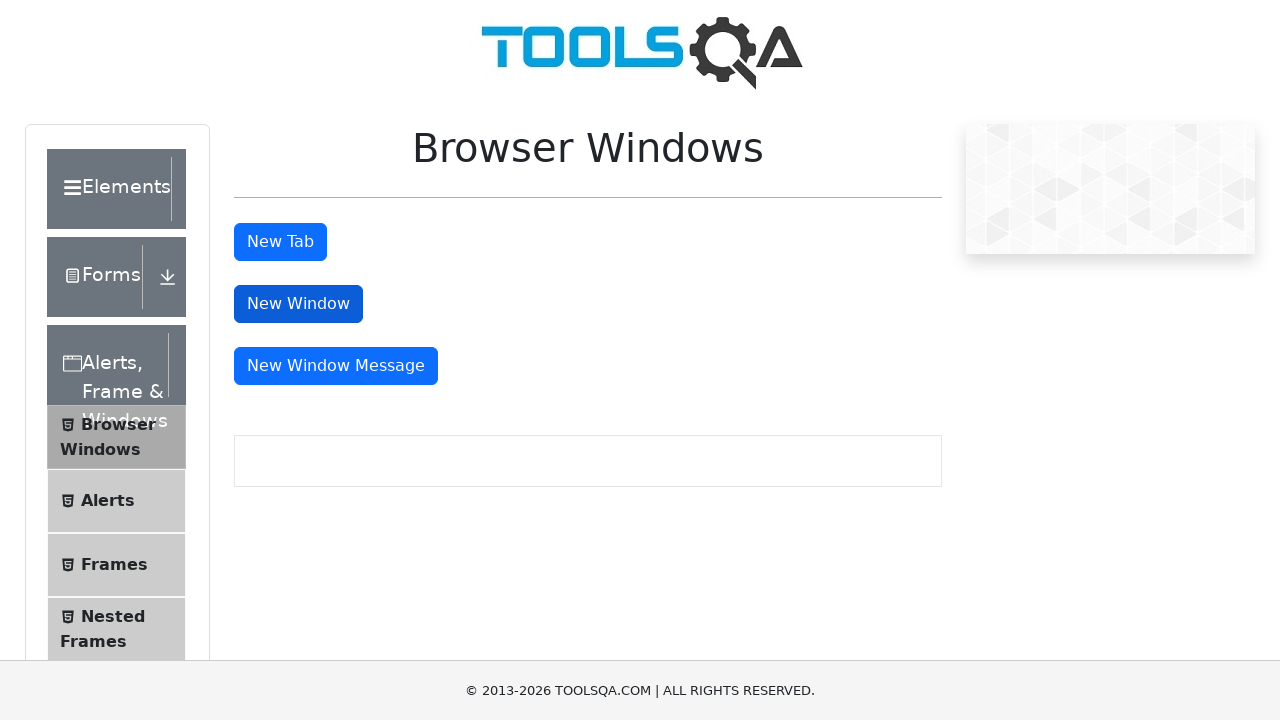

New window popup opened and captured
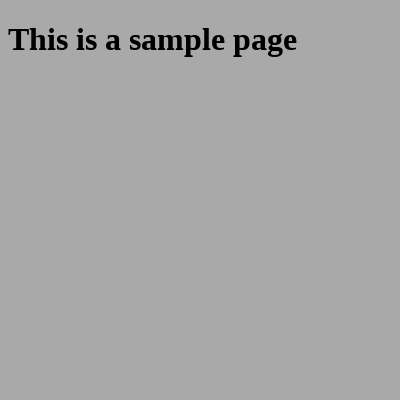

Sample heading element loaded in new window
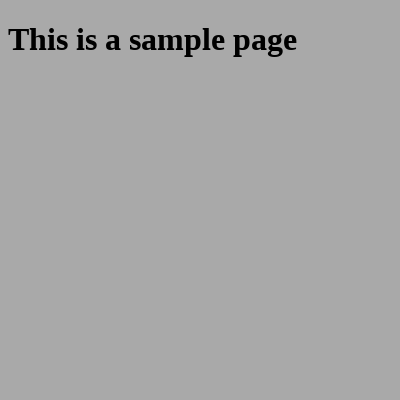

Retrieved text content from heading: 'This is a sample page'
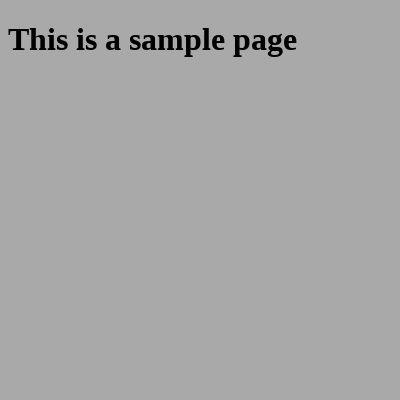

Verified text content matches expected value 'This is a sample page'
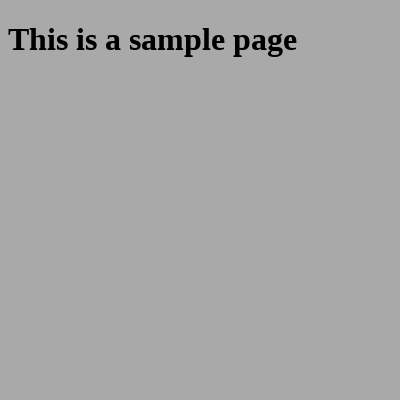

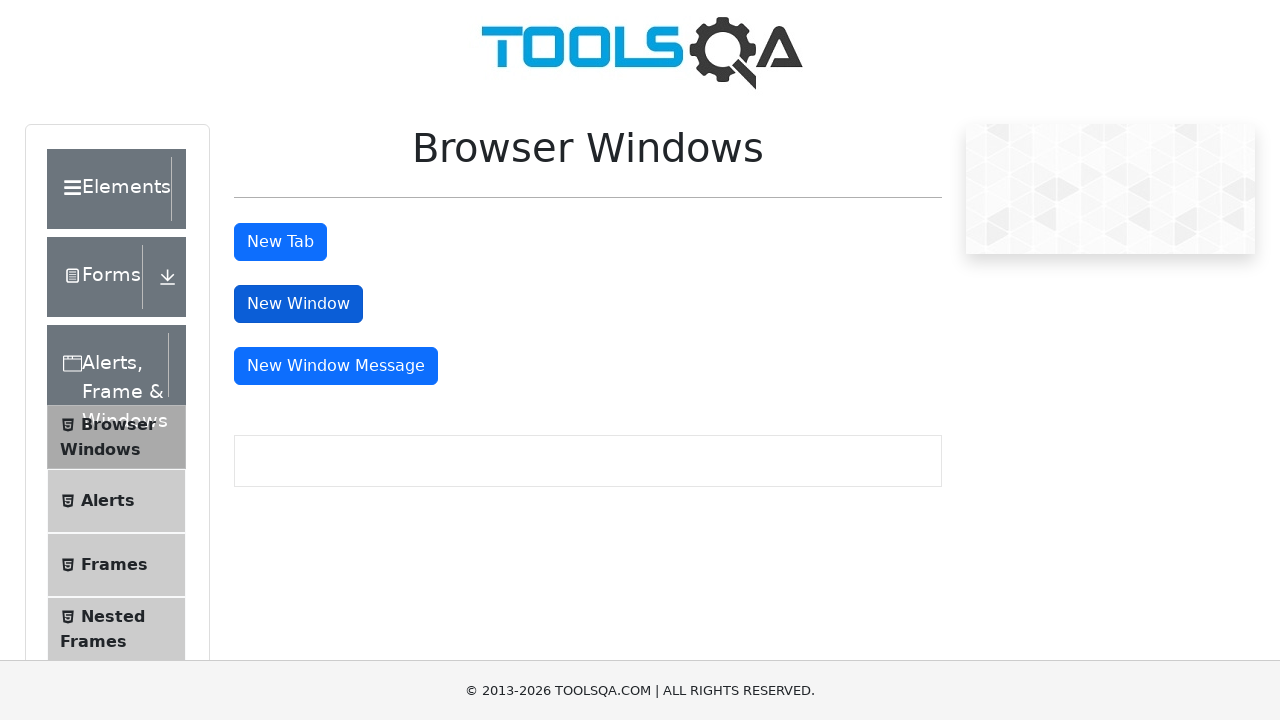